Verifies that the text-box form on demoqa.com displays correct labels for Full Name and Email fields

Starting URL: https://demoqa.com/text-box

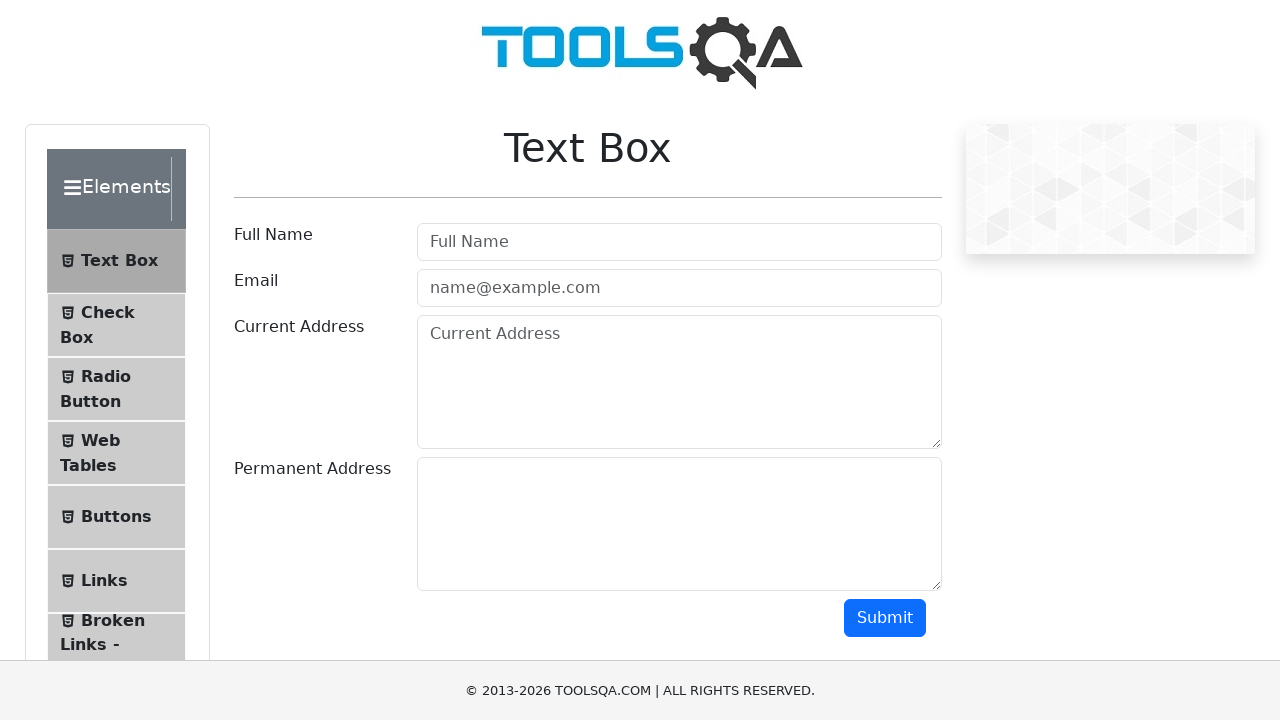

Navigated to demoqa.com text-box form page
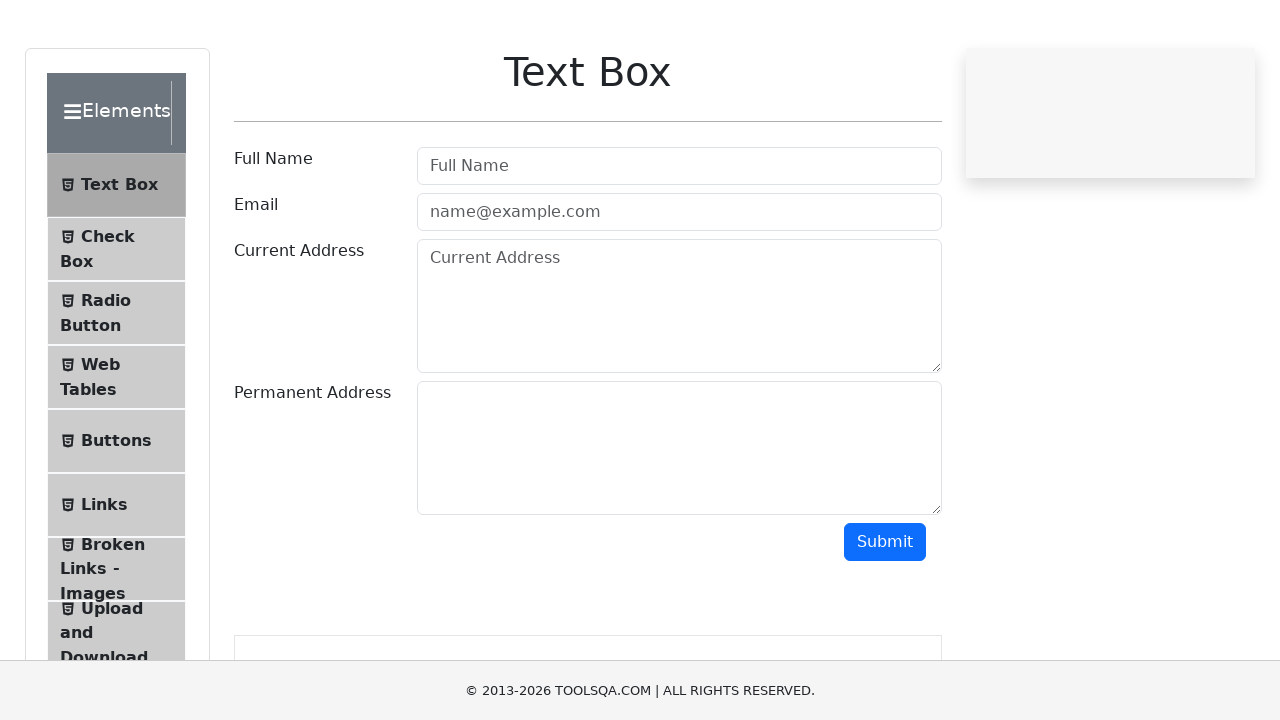

Located Full Name label element
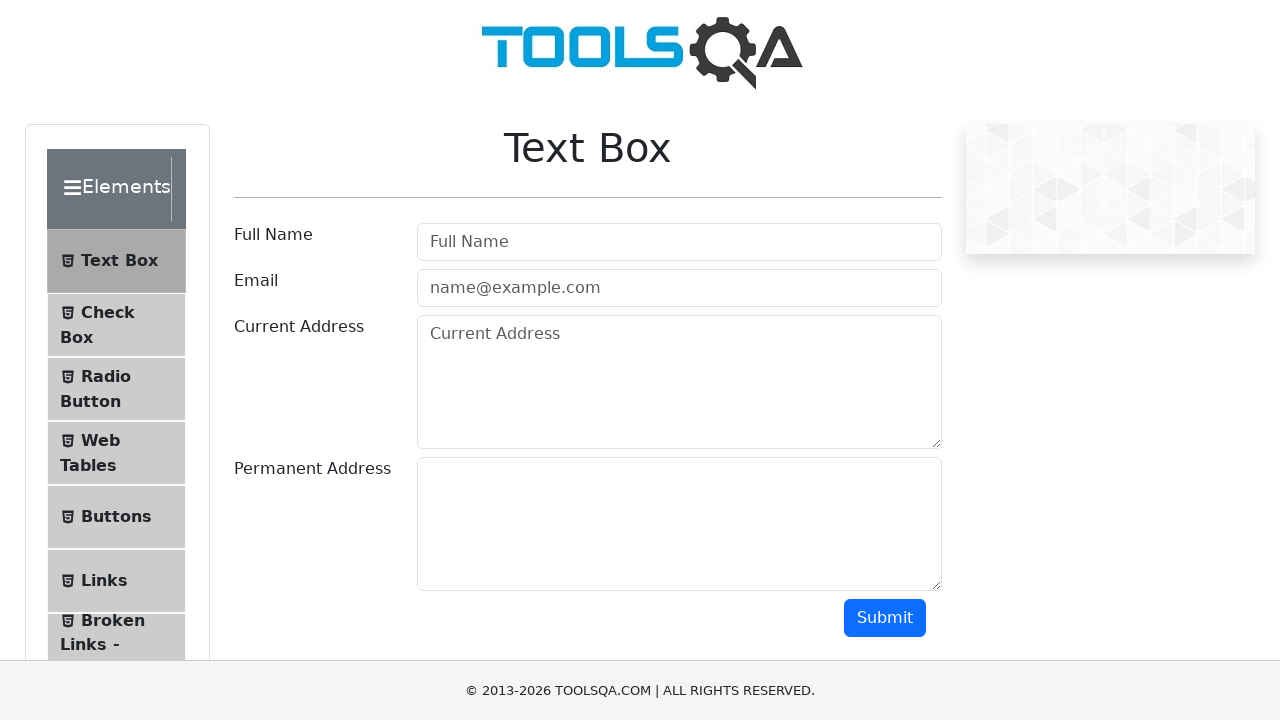

Verified Full Name label text is correct
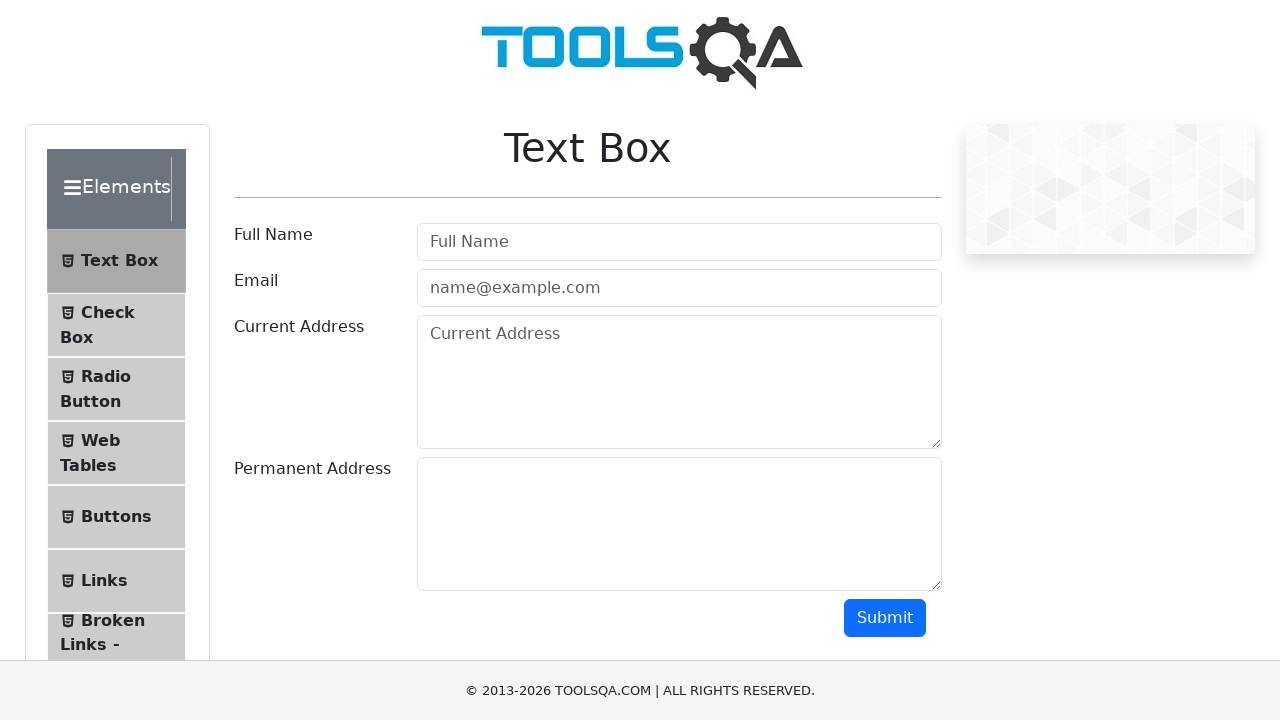

Located Email label element
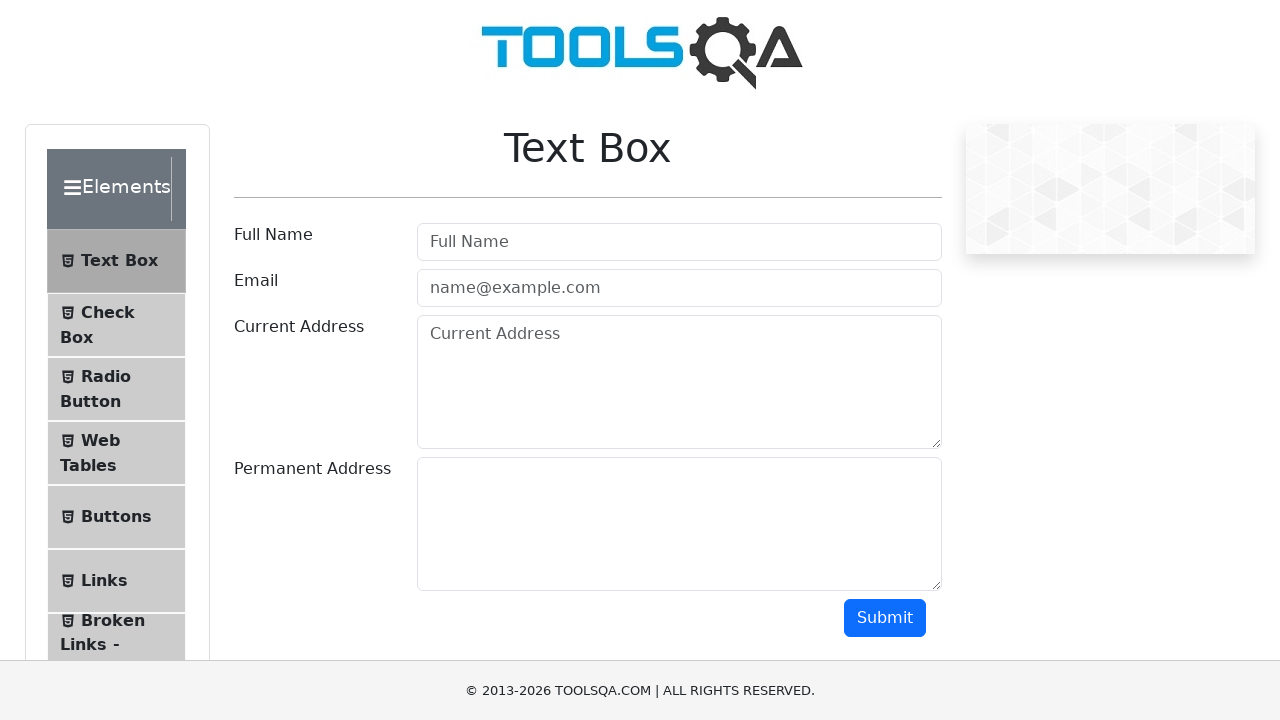

Verified Email label text is correct
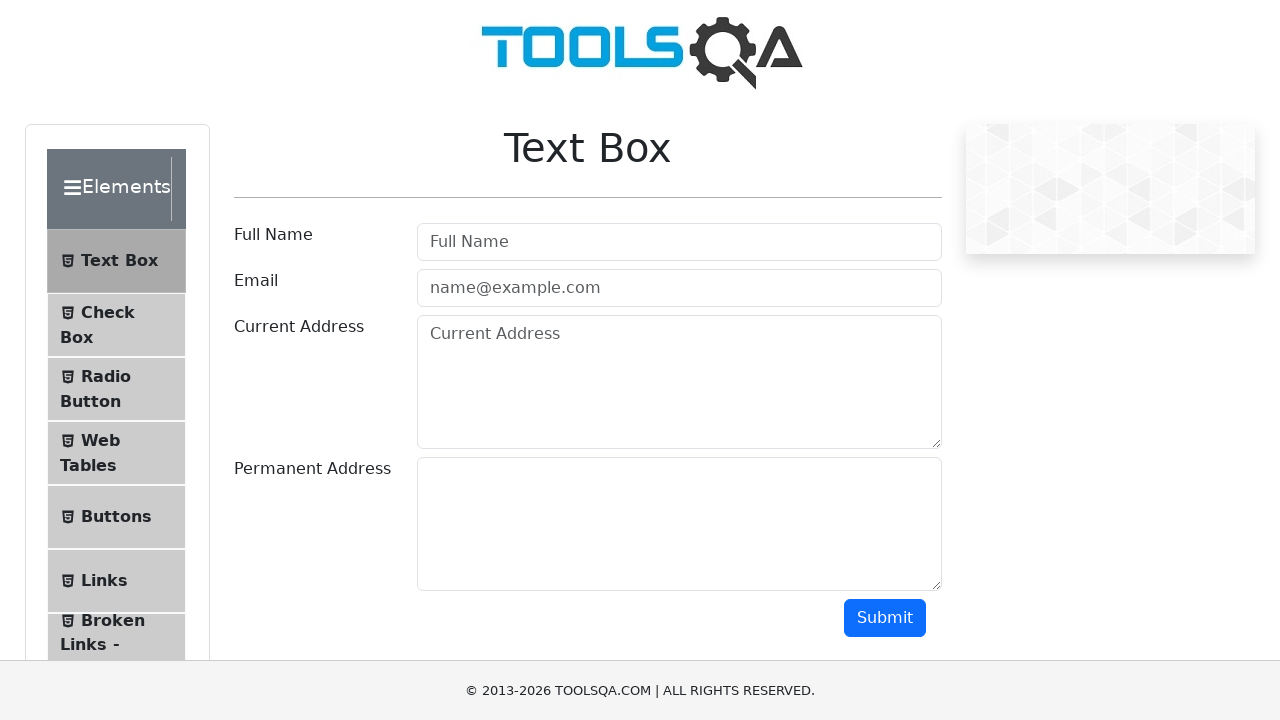

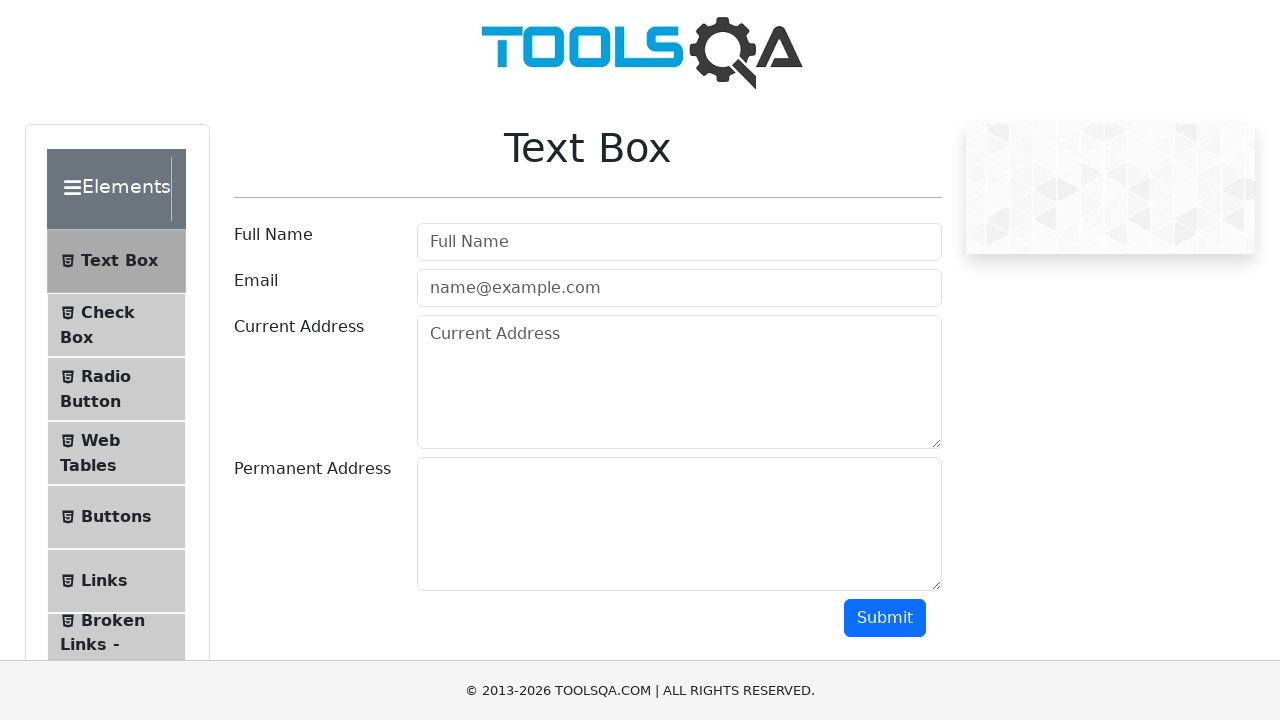